Tests input field by navigating to the Inputs page and entering a random number between 1 and 10000.

Starting URL: https://the-internet.herokuapp.com/

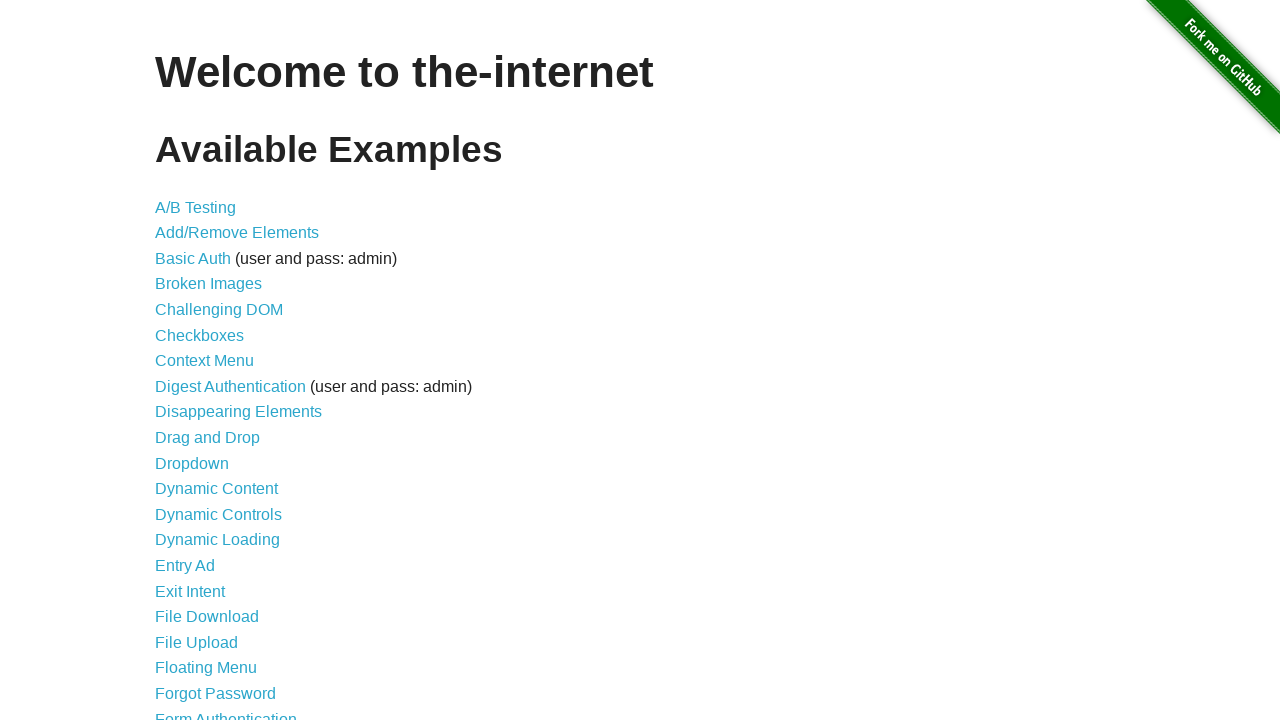

Clicked on Inputs link to navigate to inputs page at (176, 361) on xpath=//a[@href='/inputs']
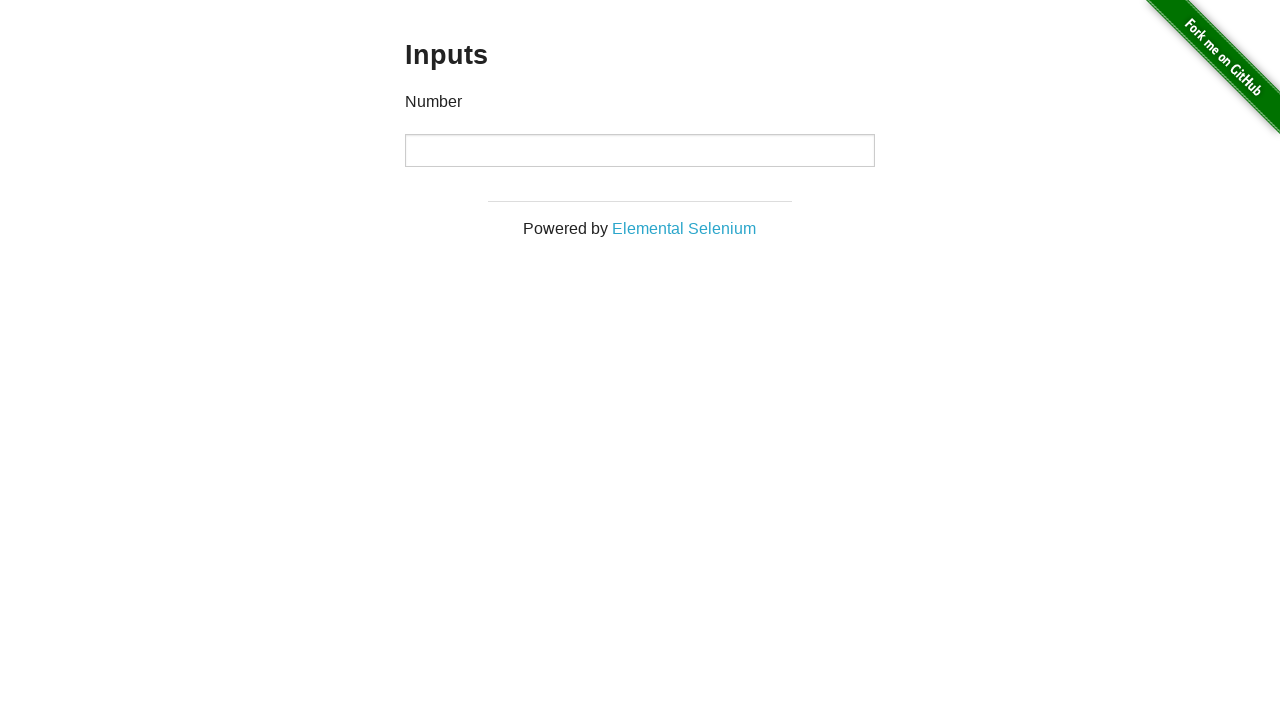

Entered random number 3156 in input field on input
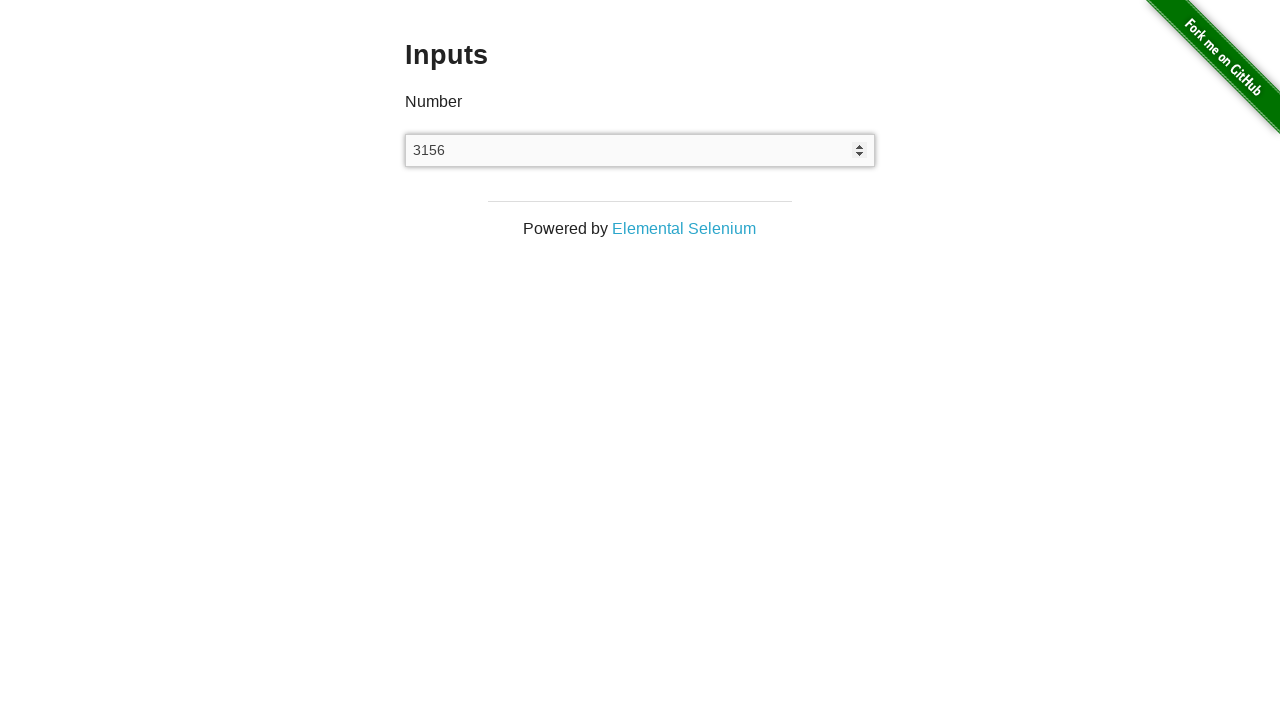

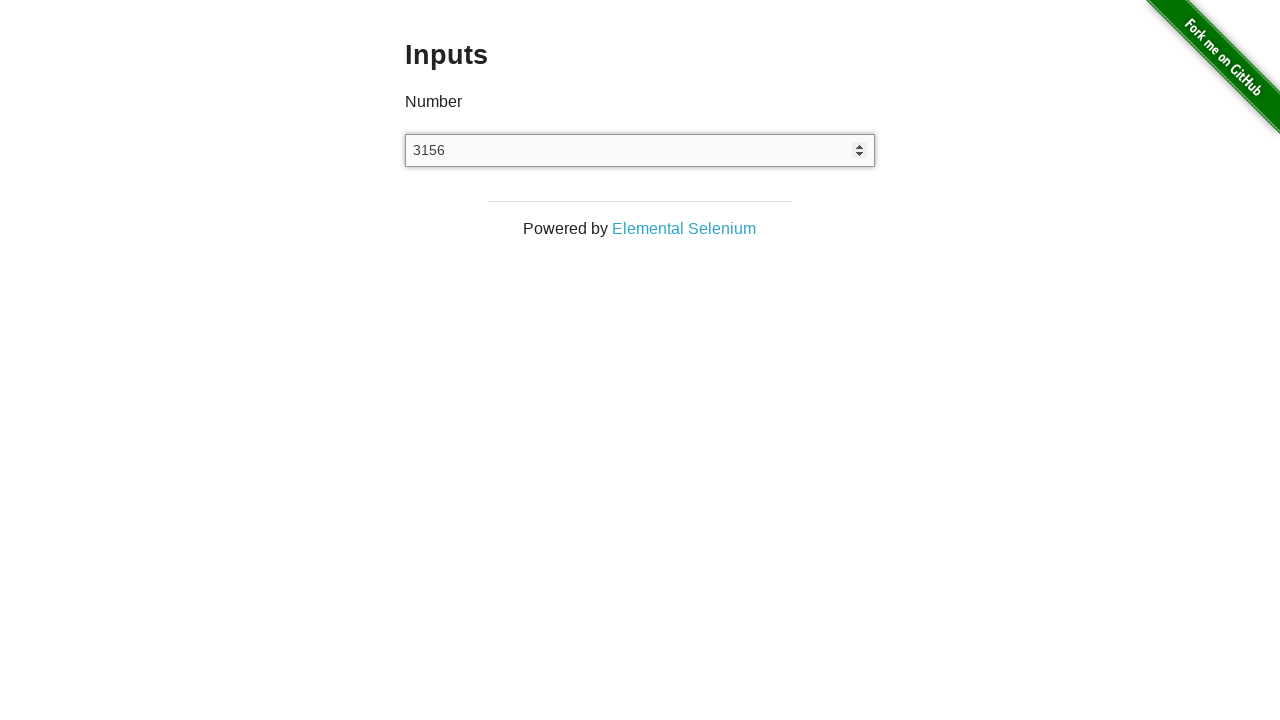